Tests that clicking the login button navigates to the correct login URL

Starting URL: https://vue-demo.daniel-avellaneda.com

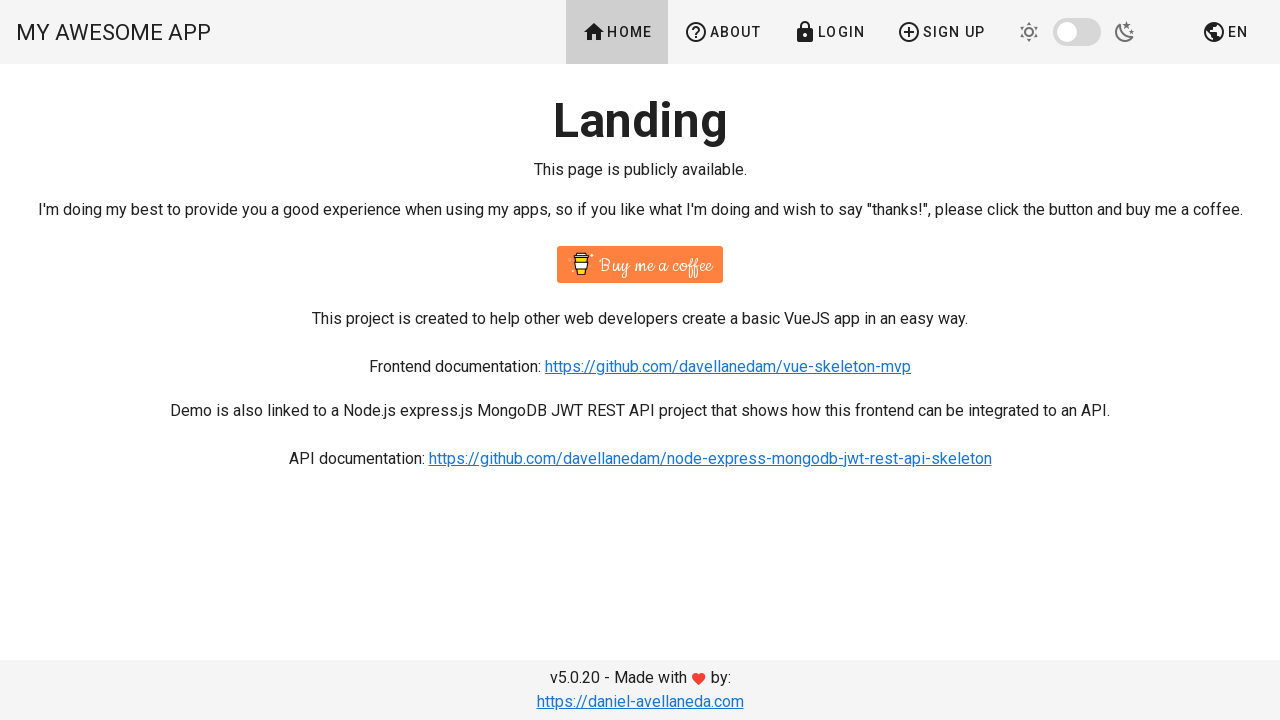

Clicked the Login button at (829, 32) on text=Login
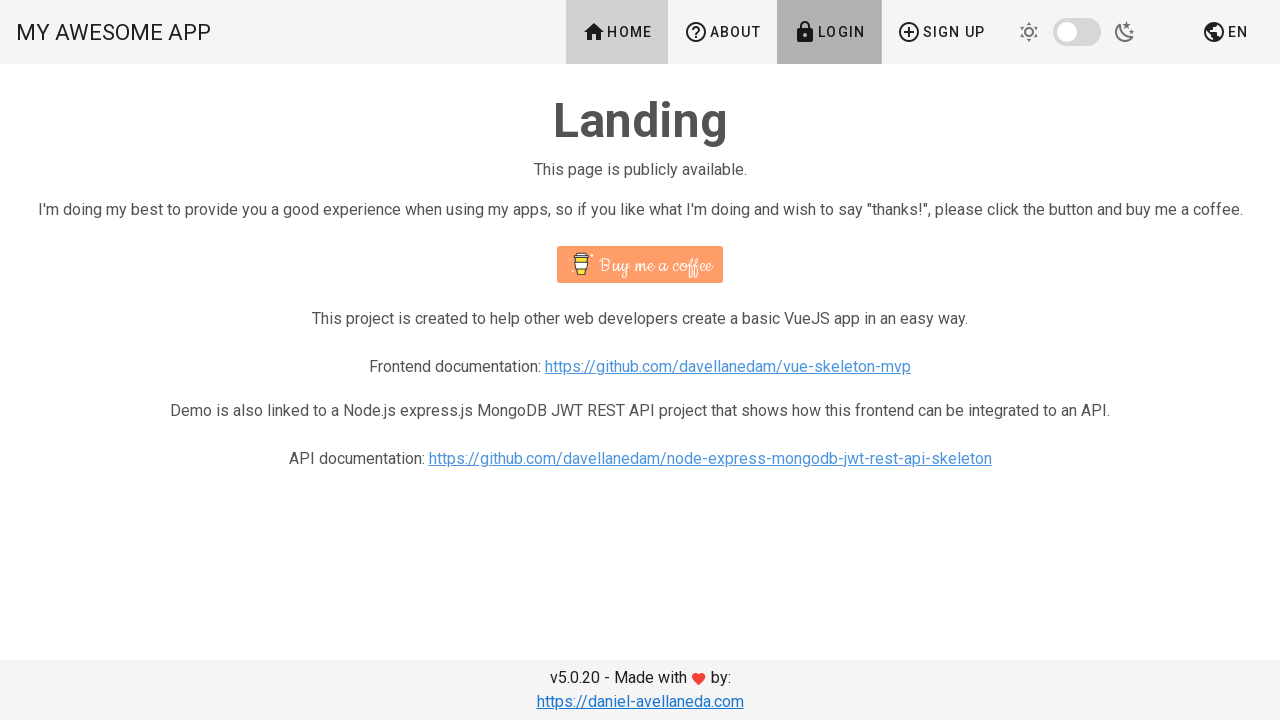

Verified navigation to login page URL
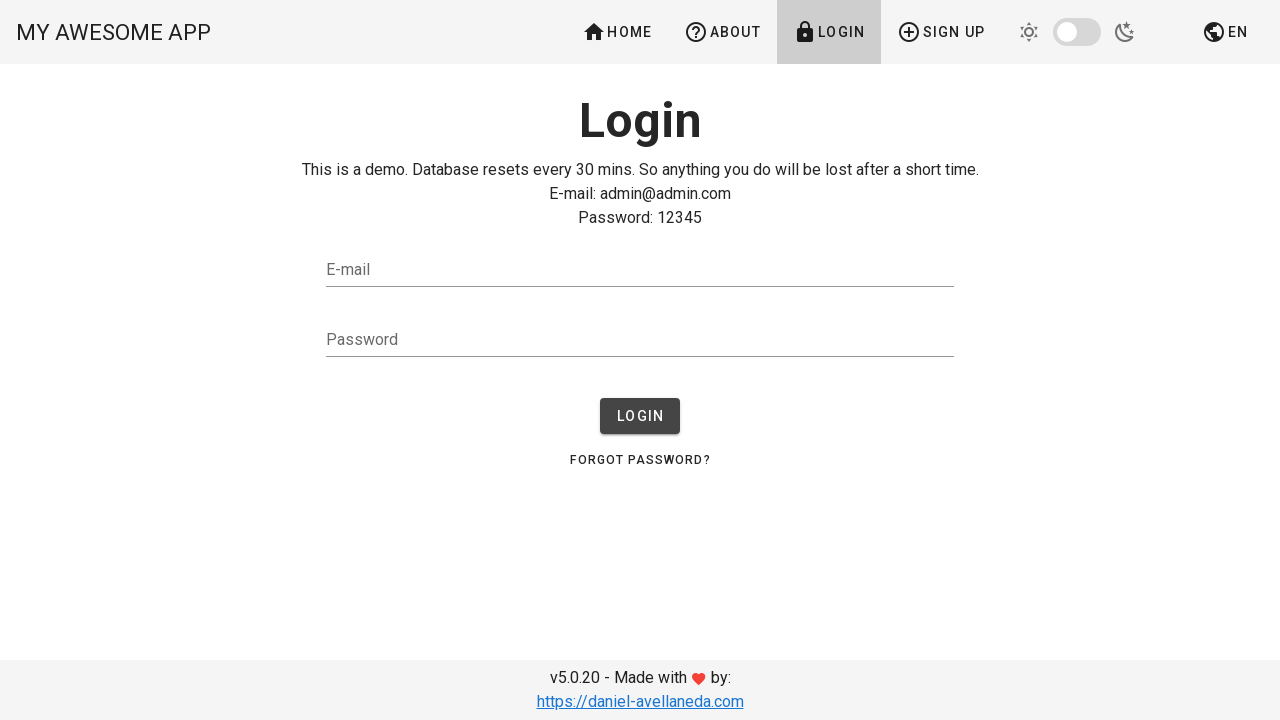

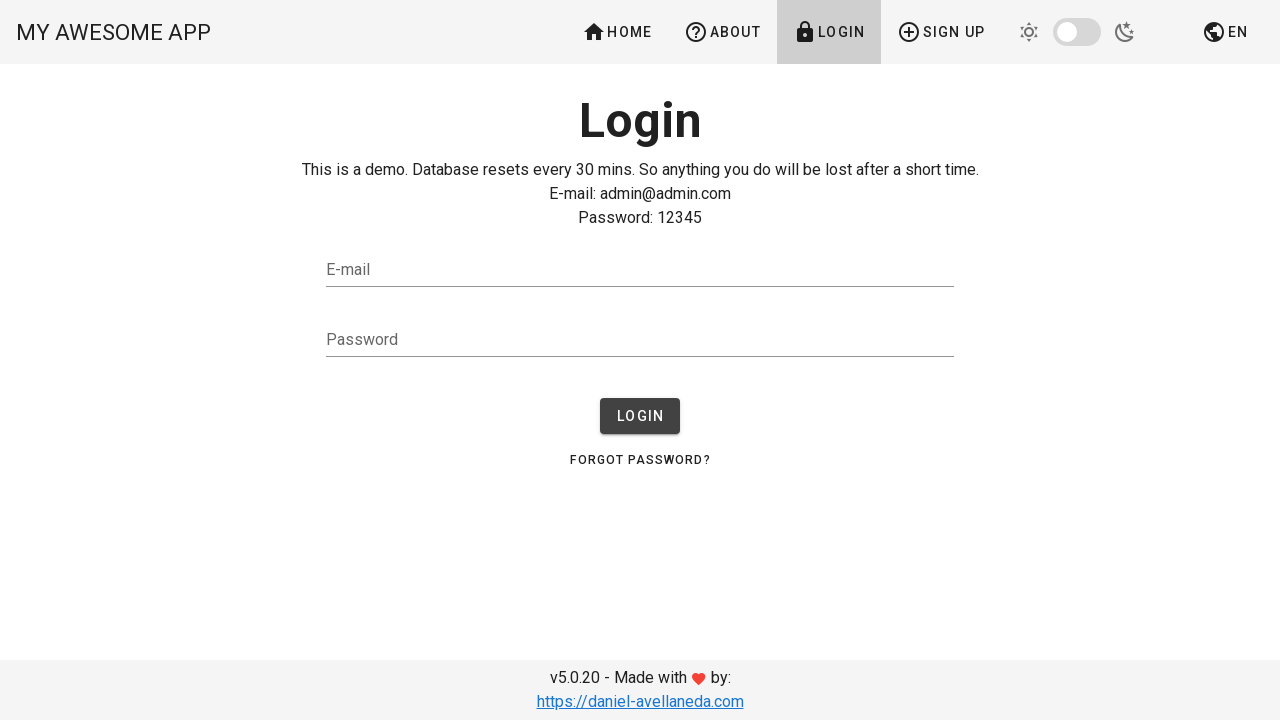